Tests iterating through all options in a standard select dropdown by selecting each option sequentially

Starting URL: https://demoqa.com/select-menu

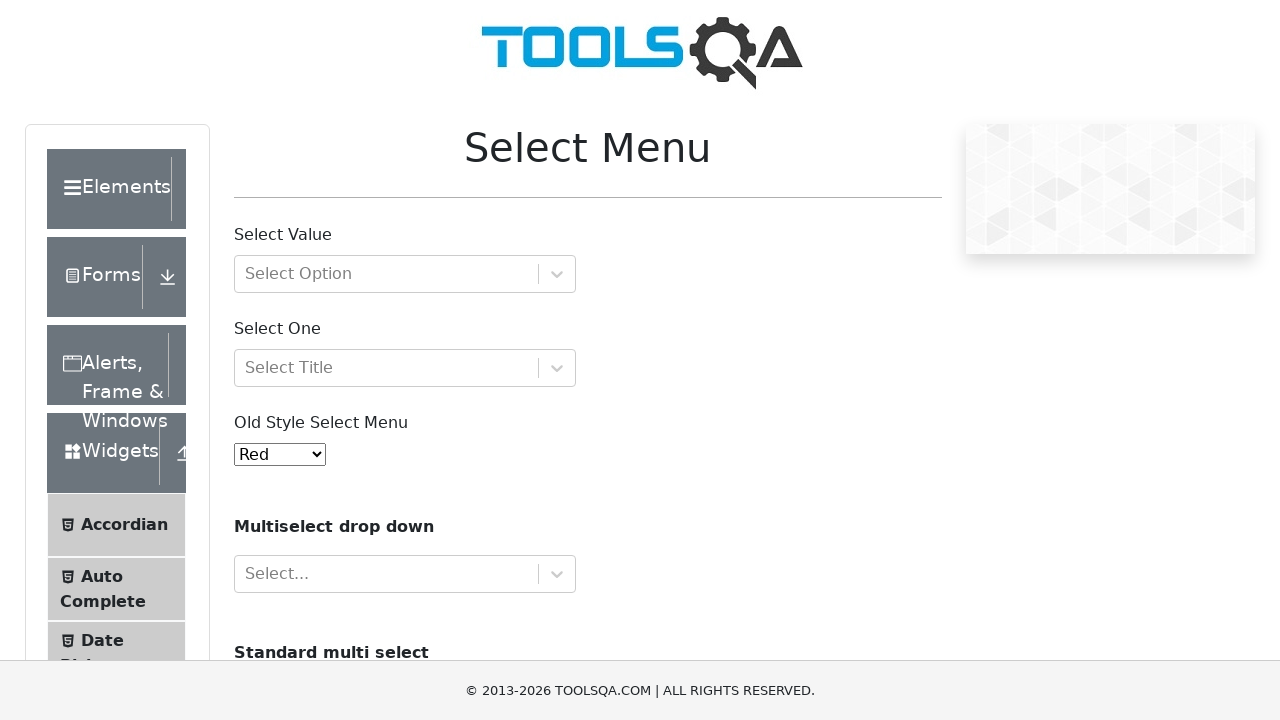

Waited for dropdown to be visible
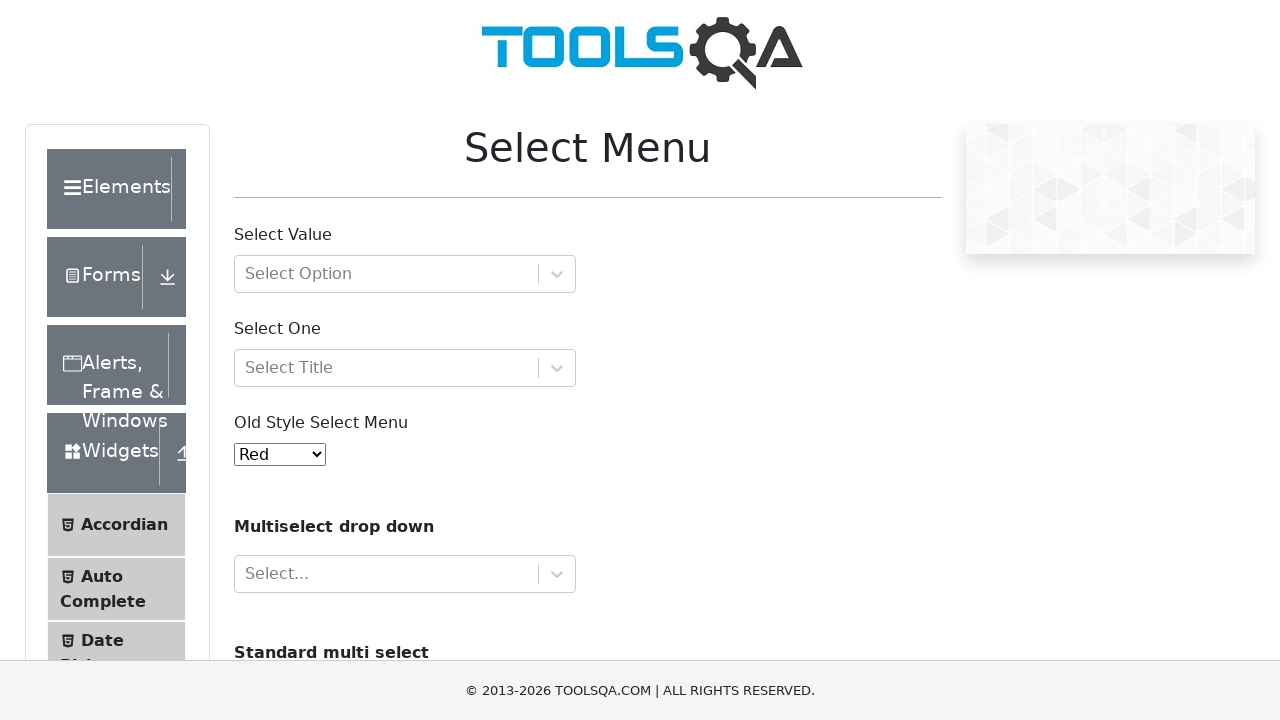

Retrieved all options from dropdown
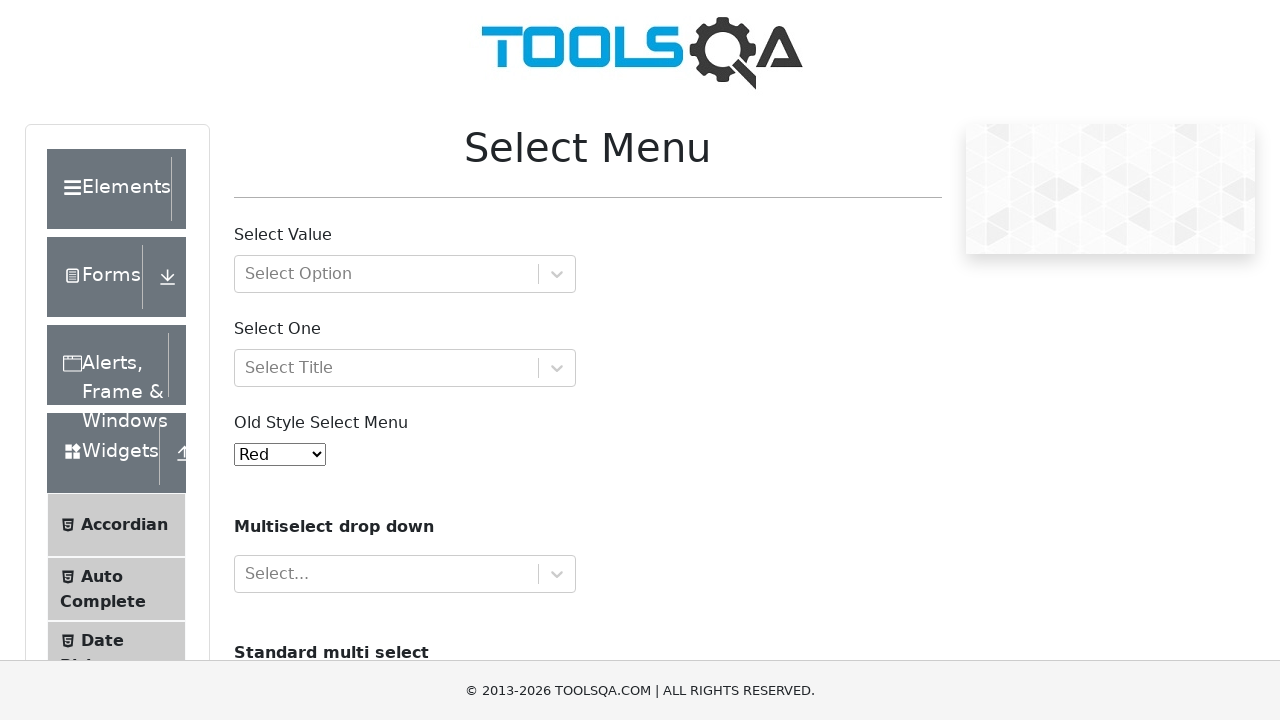

Retrieved value attribute from option 0
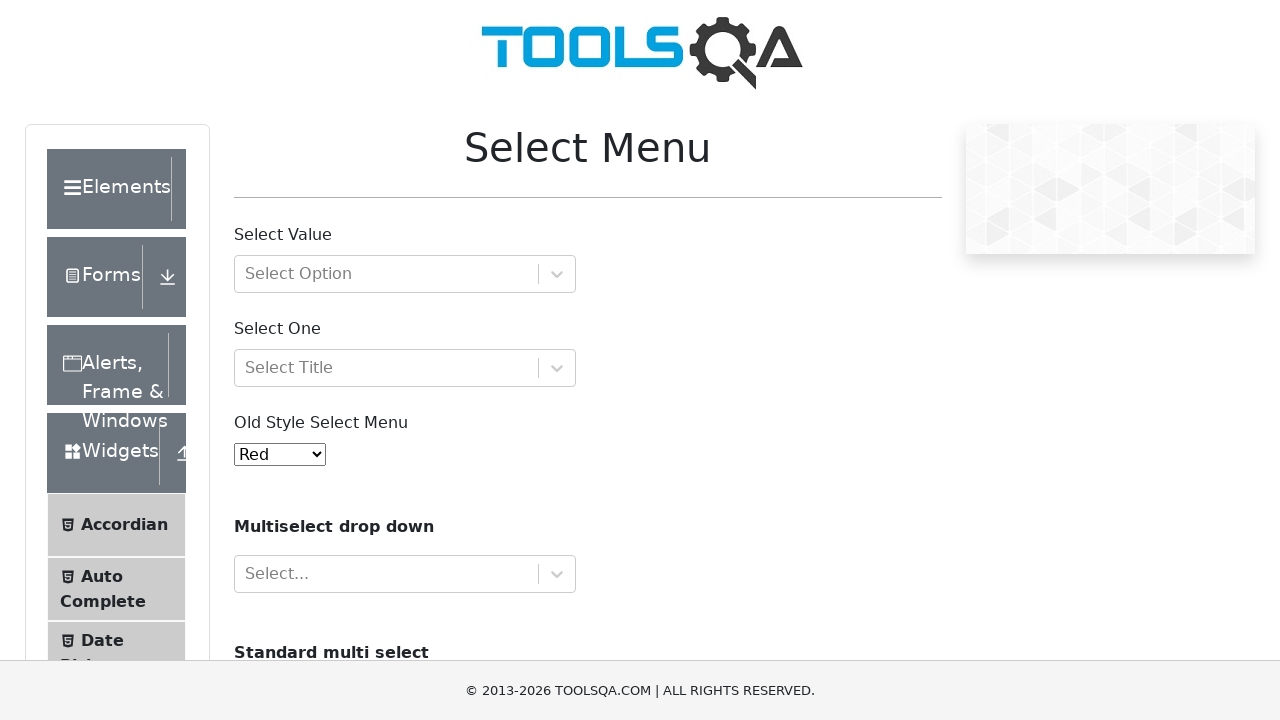

Selected dropdown option with value 'red' on #oldSelectMenu
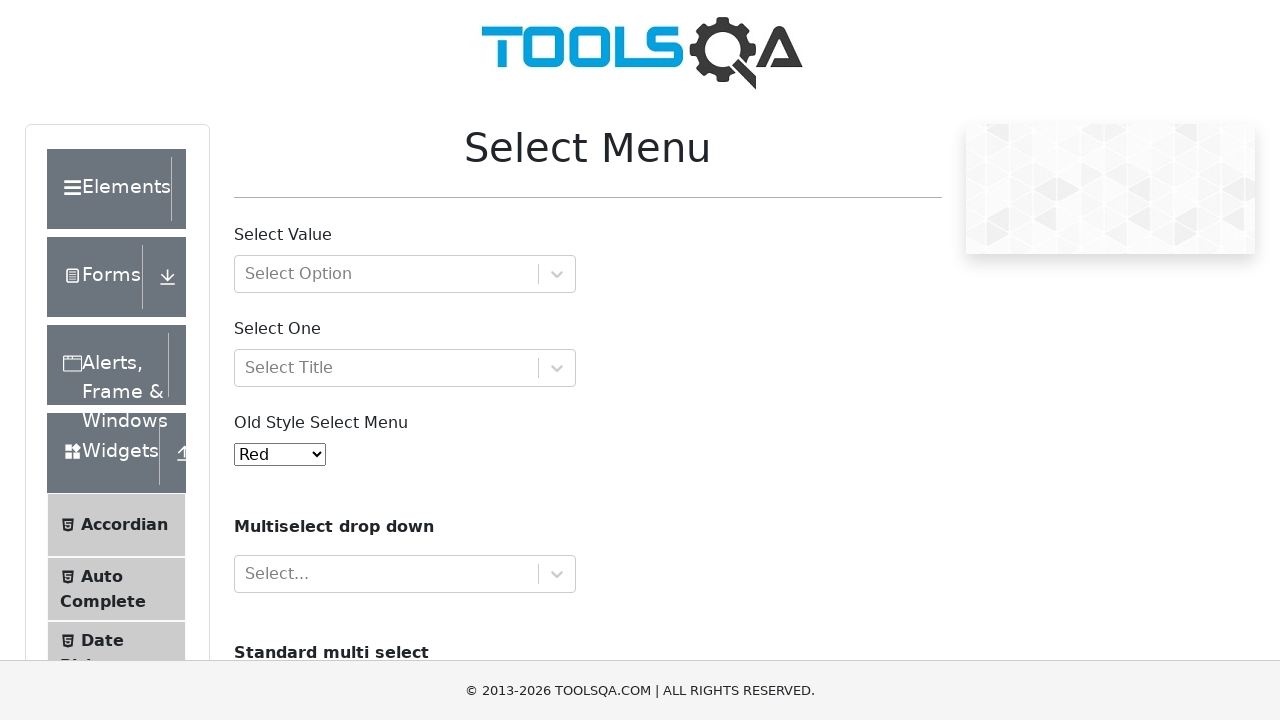

Retrieved value attribute from option 1
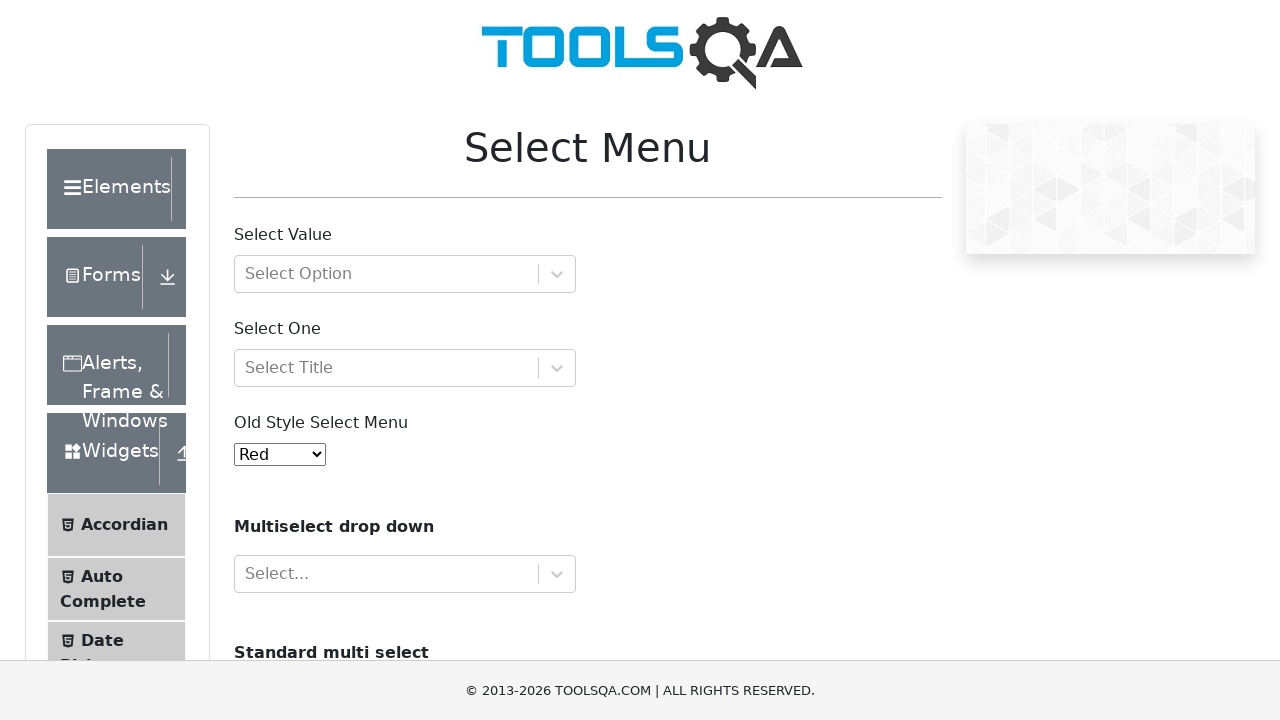

Selected dropdown option with value '1' on #oldSelectMenu
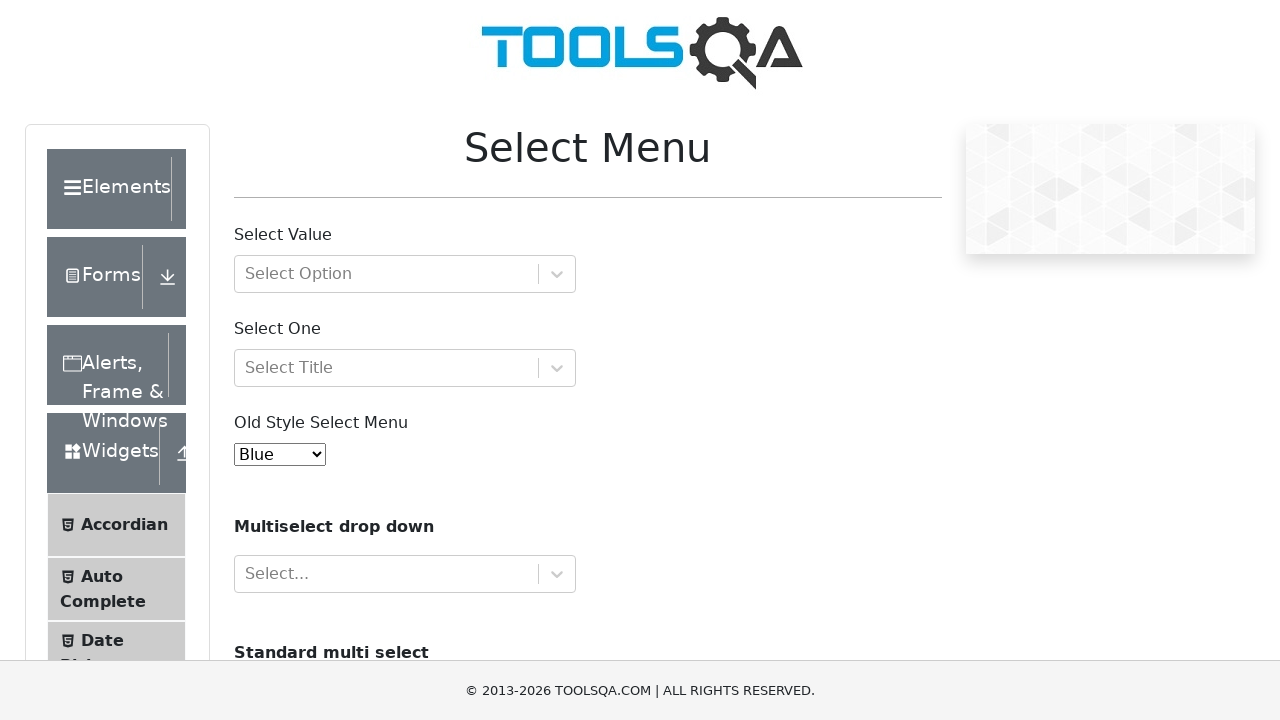

Retrieved value attribute from option 2
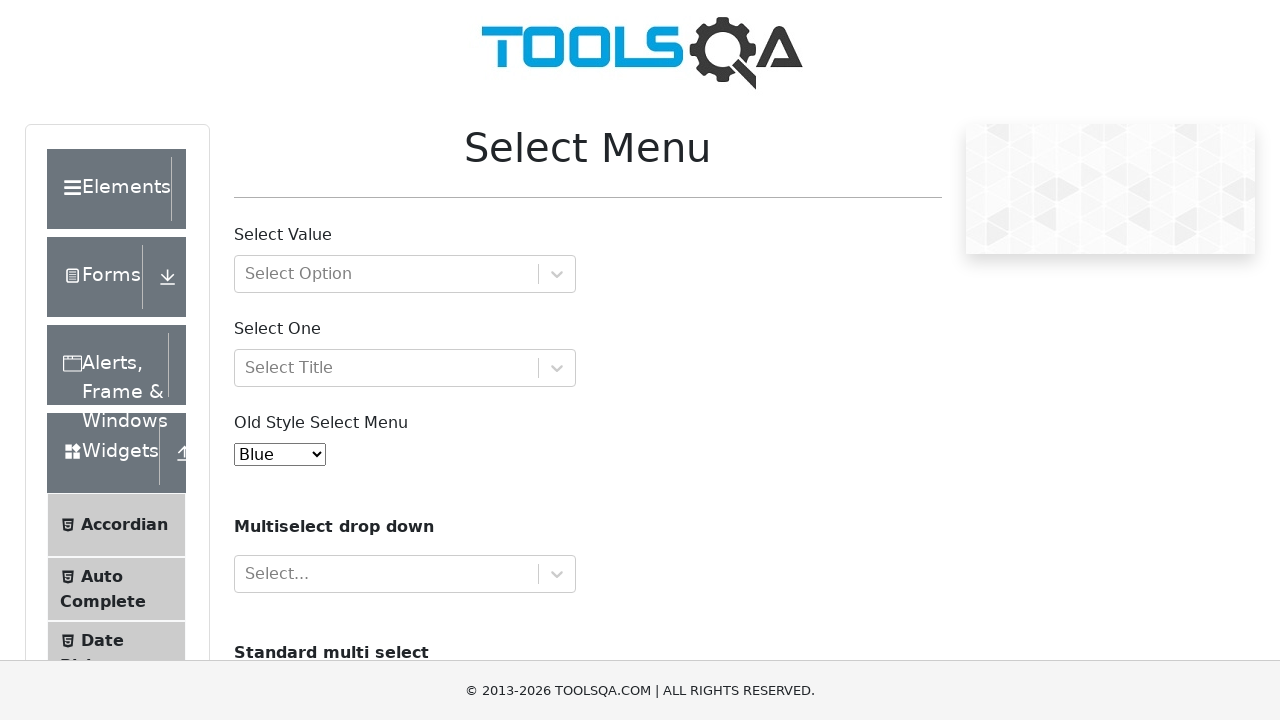

Selected dropdown option with value '2' on #oldSelectMenu
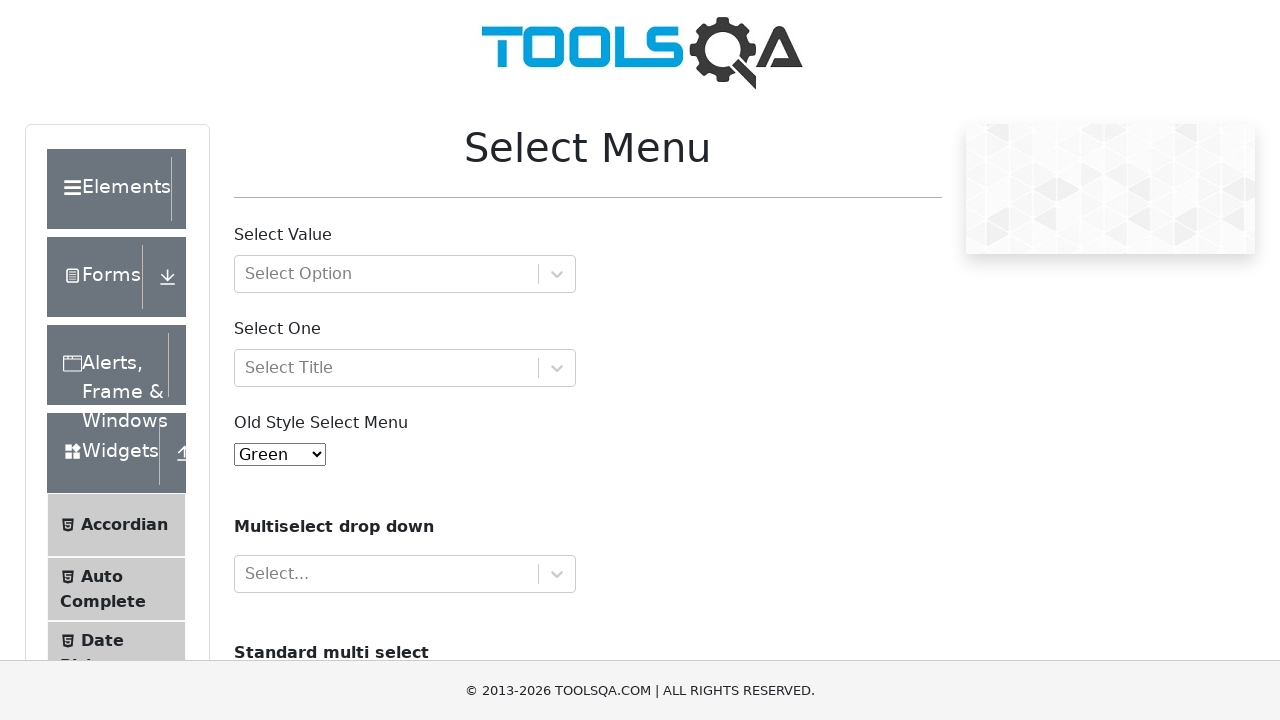

Retrieved value attribute from option 3
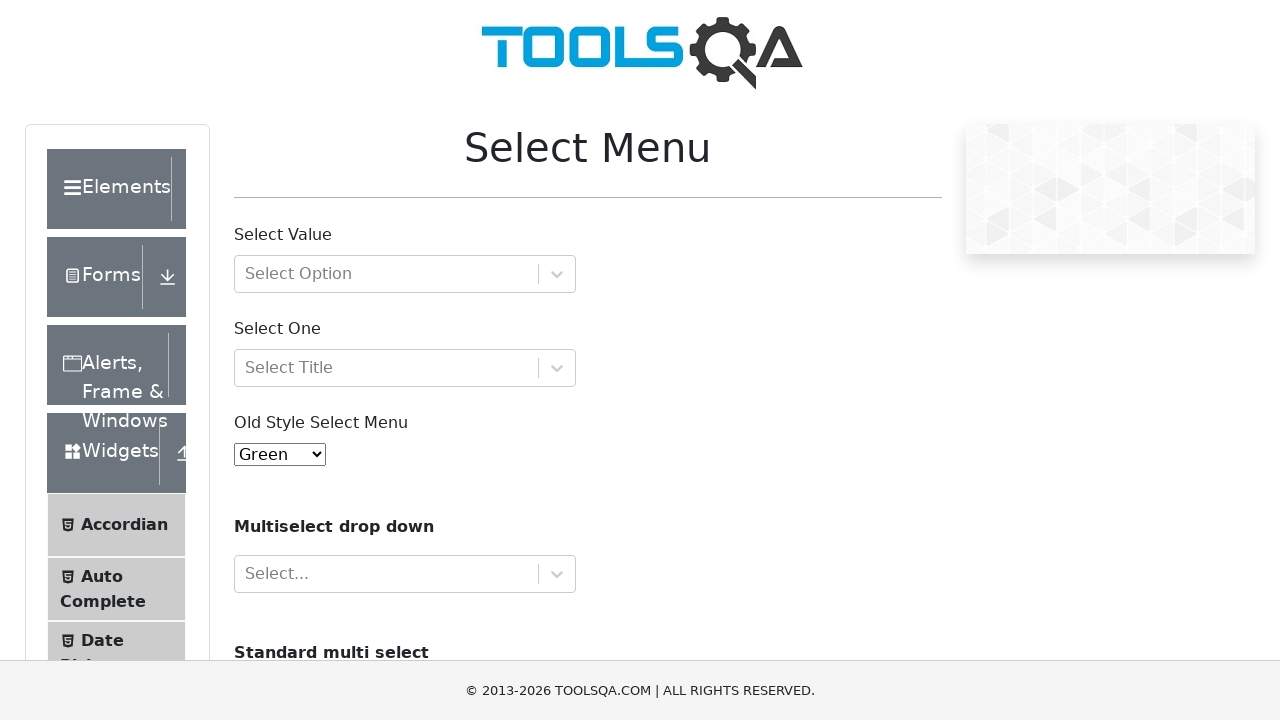

Selected dropdown option with value '3' on #oldSelectMenu
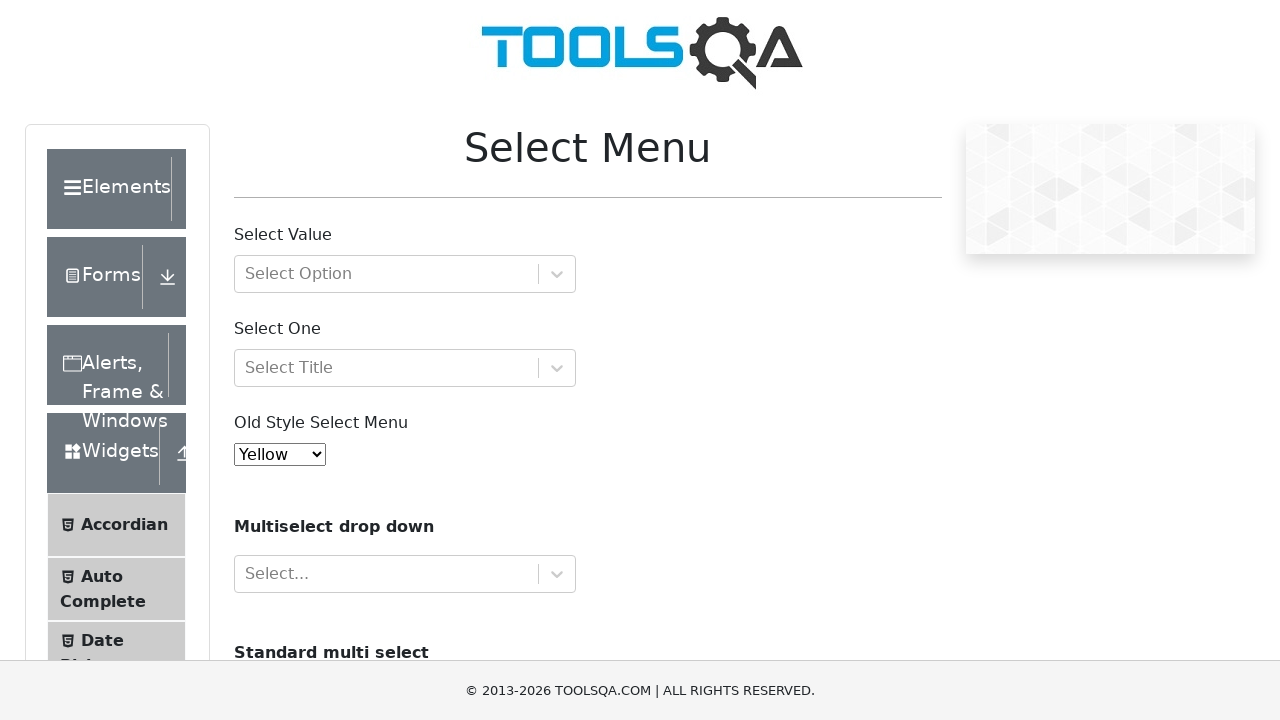

Retrieved value attribute from option 4
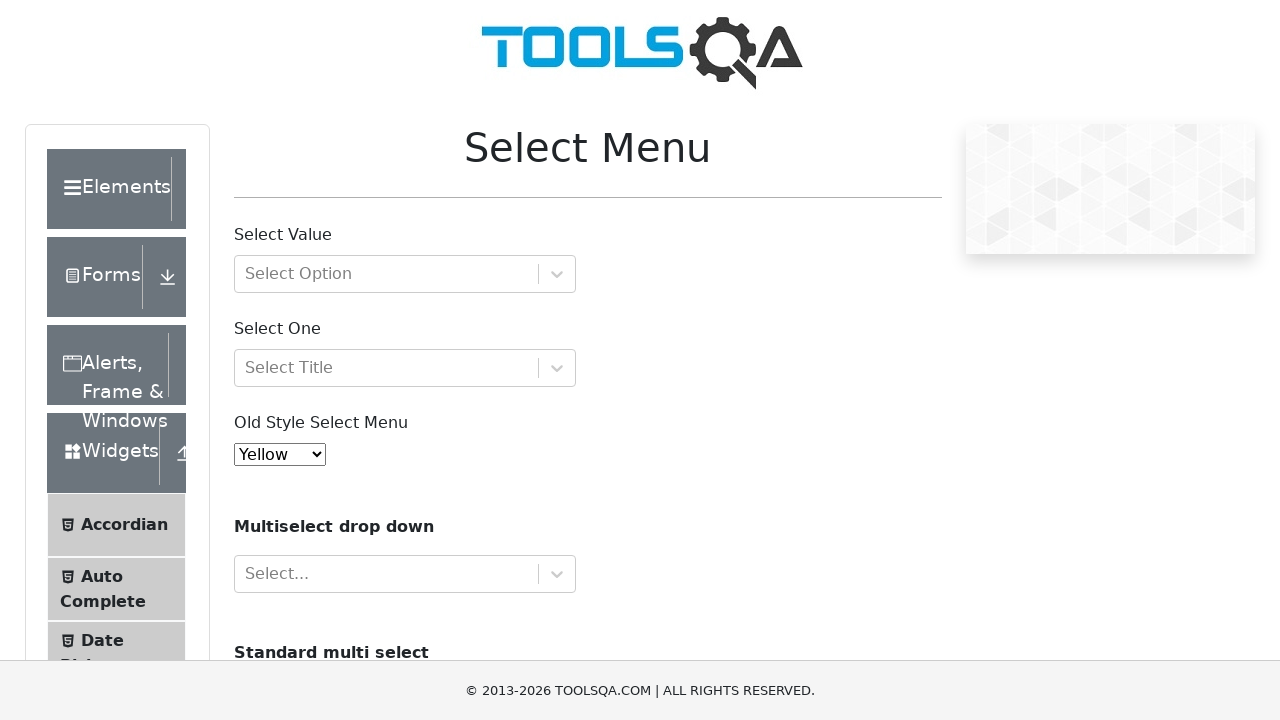

Selected dropdown option with value '4' on #oldSelectMenu
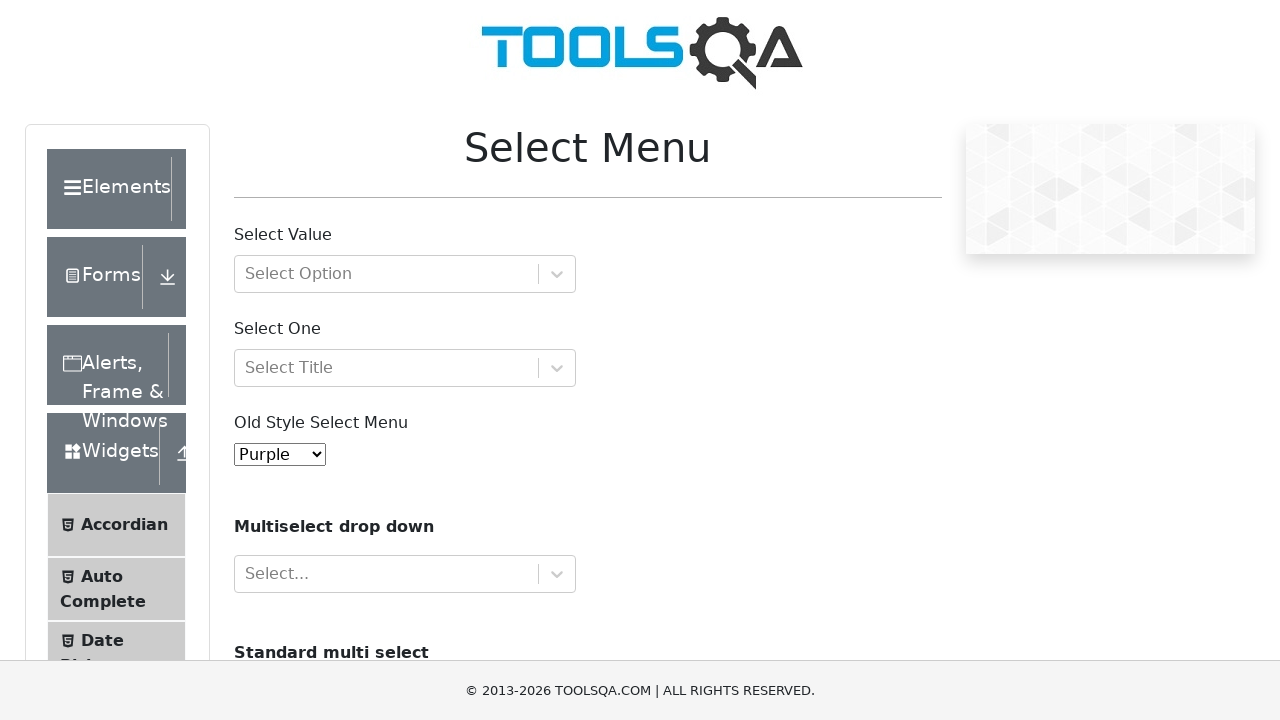

Retrieved value attribute from option 5
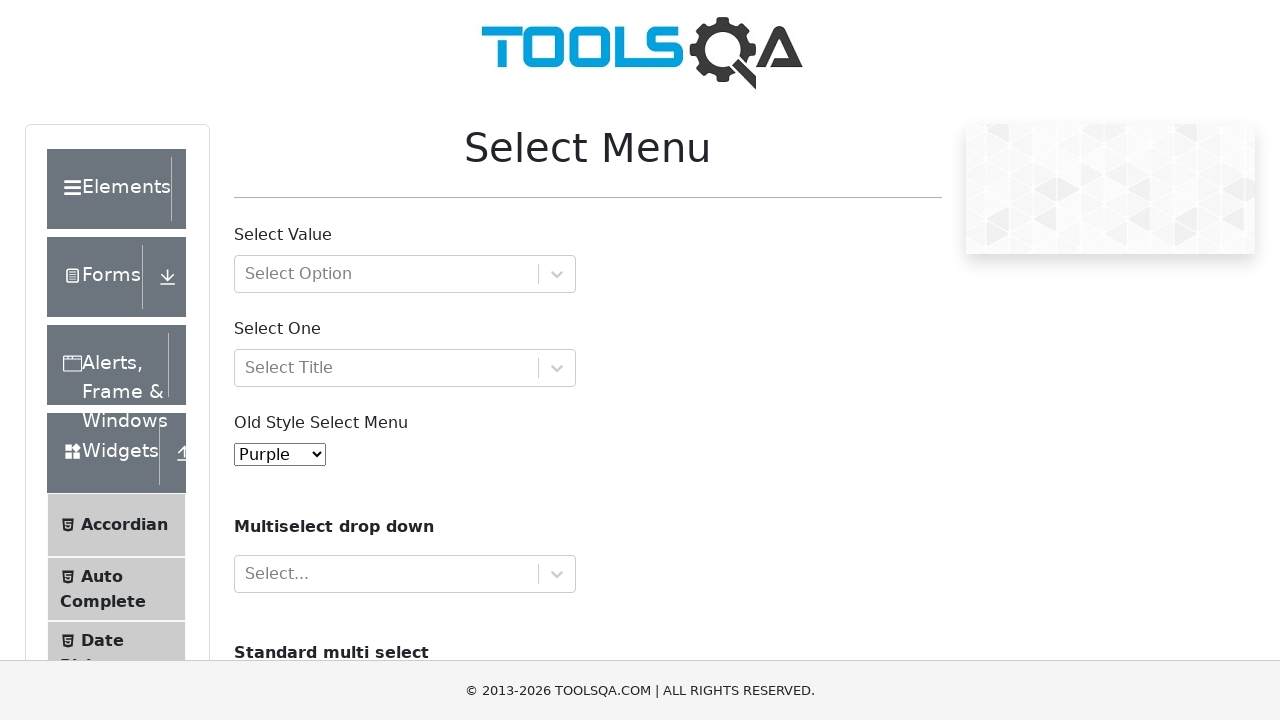

Selected dropdown option with value '5' on #oldSelectMenu
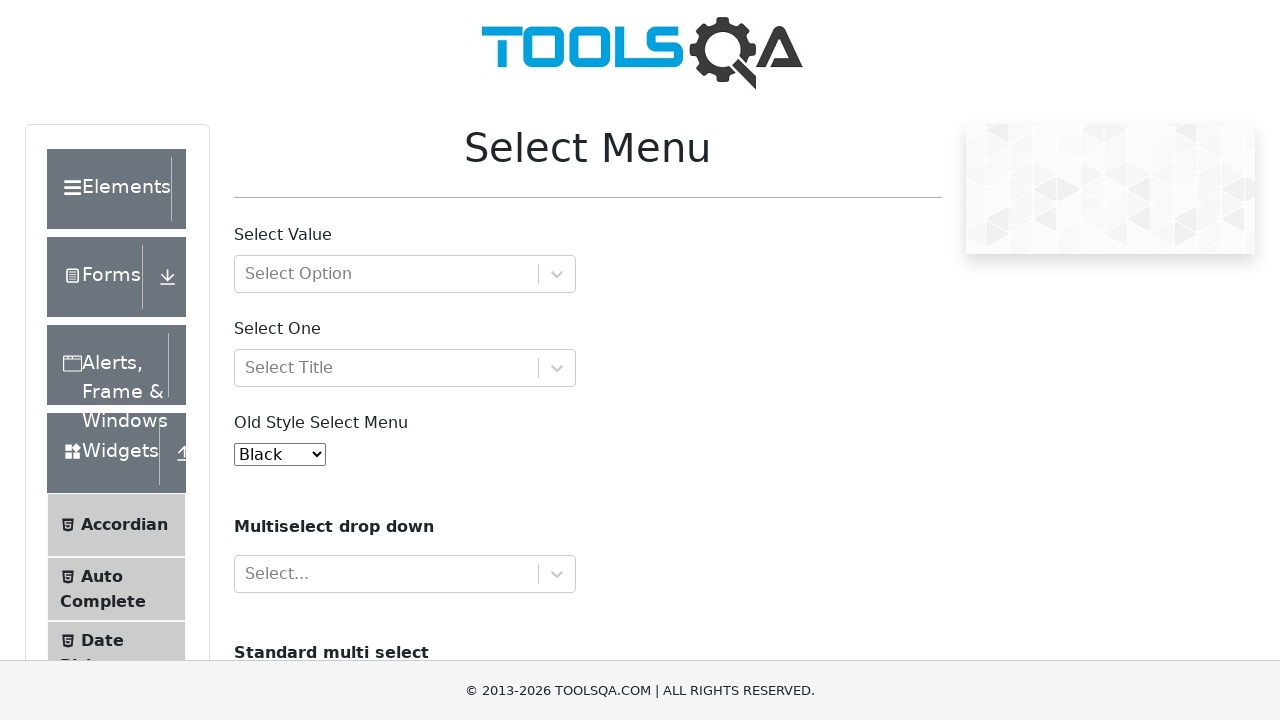

Retrieved value attribute from option 6
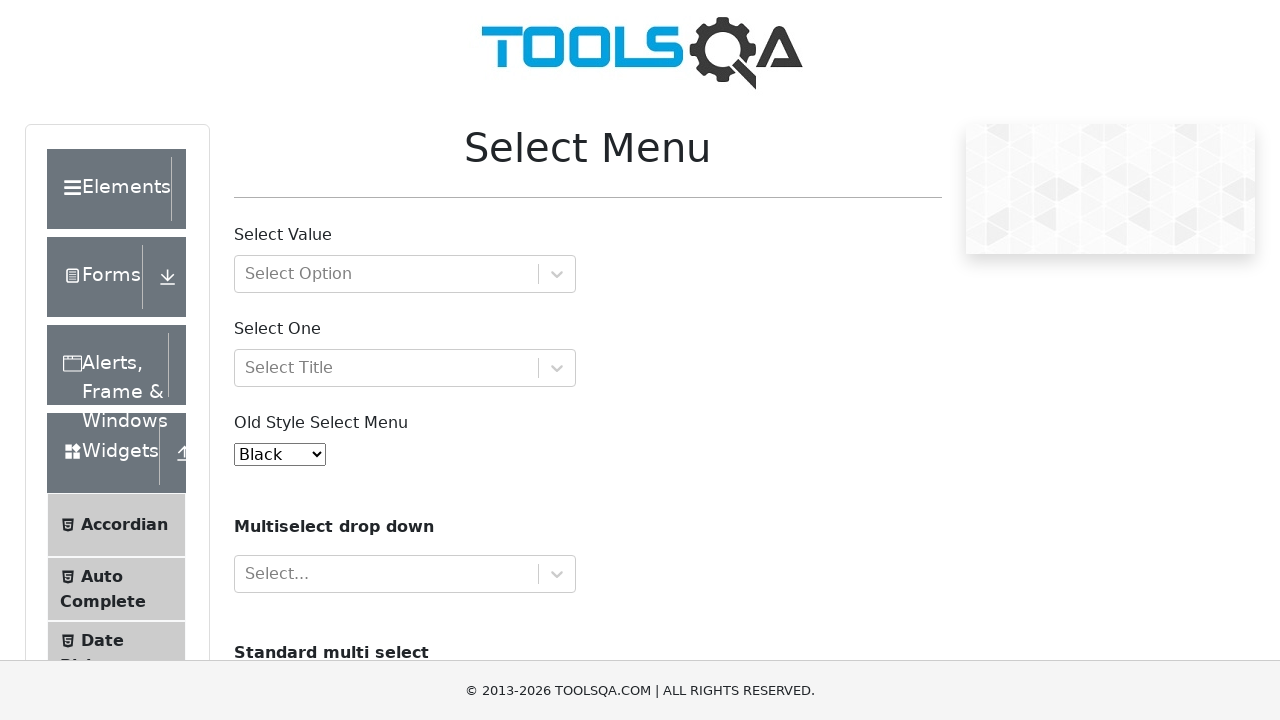

Selected dropdown option with value '6' on #oldSelectMenu
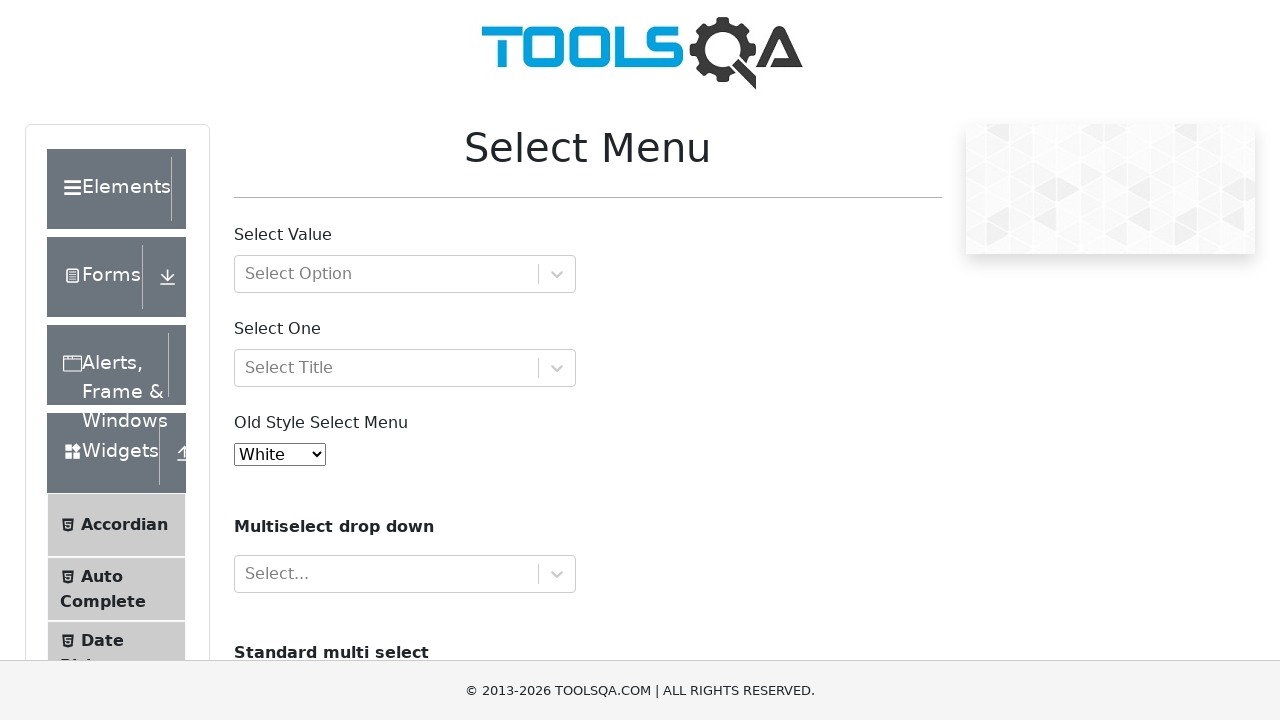

Retrieved value attribute from option 7
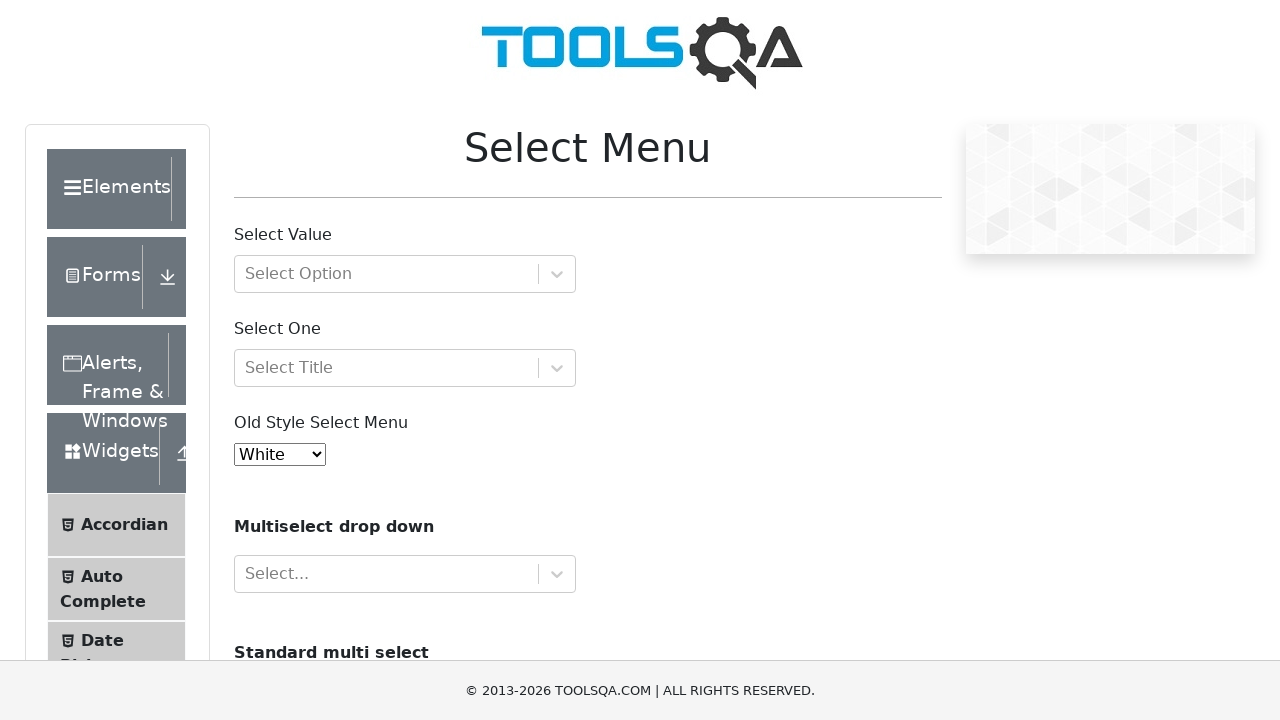

Selected dropdown option with value '7' on #oldSelectMenu
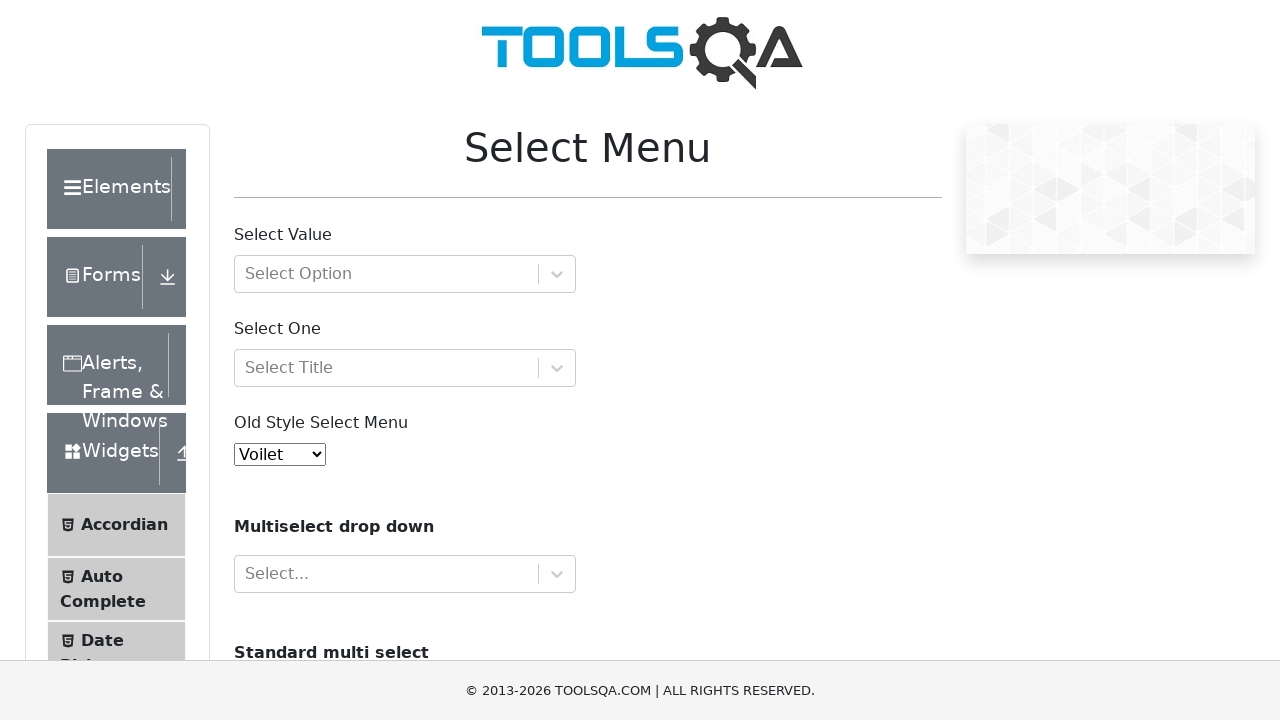

Retrieved value attribute from option 8
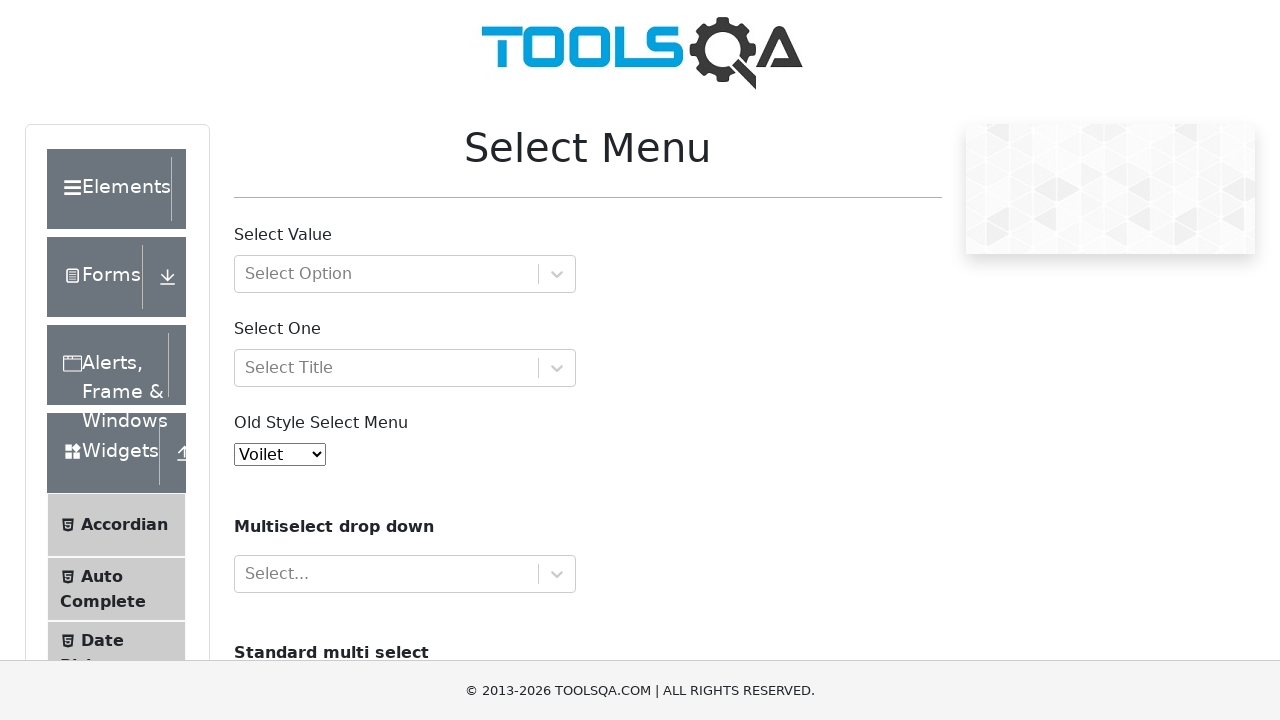

Selected dropdown option with value '8' on #oldSelectMenu
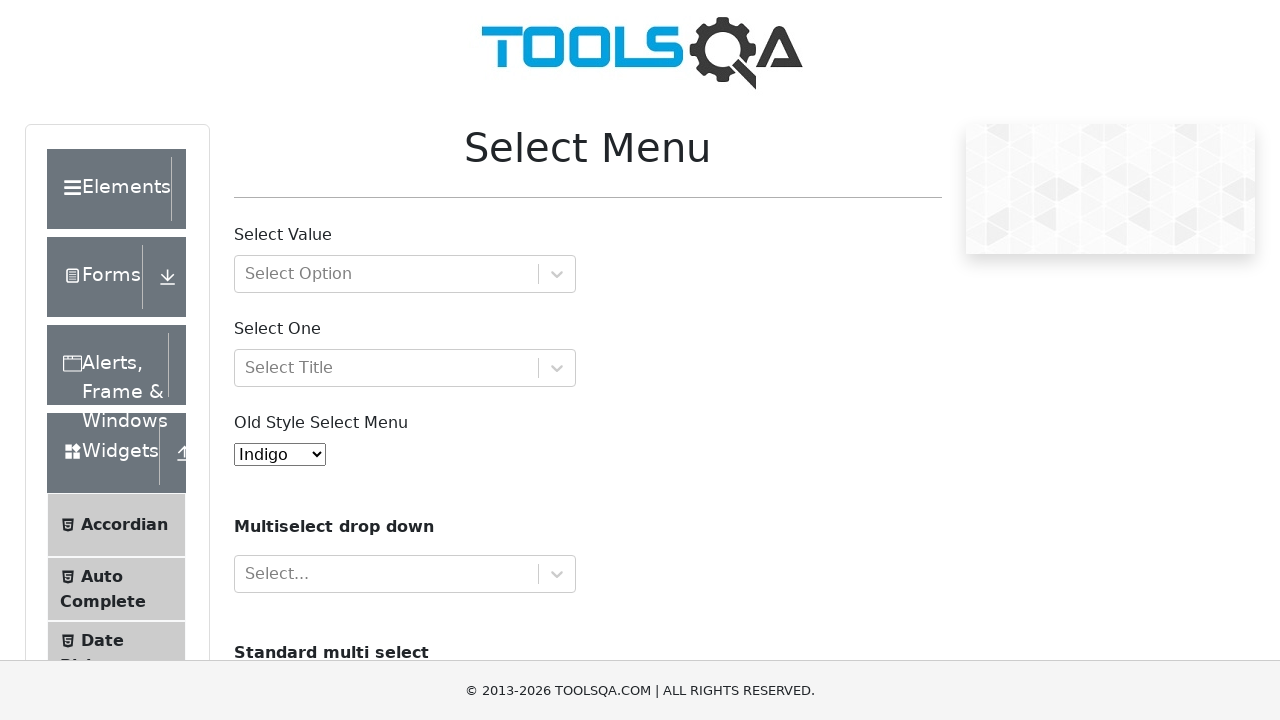

Retrieved value attribute from option 9
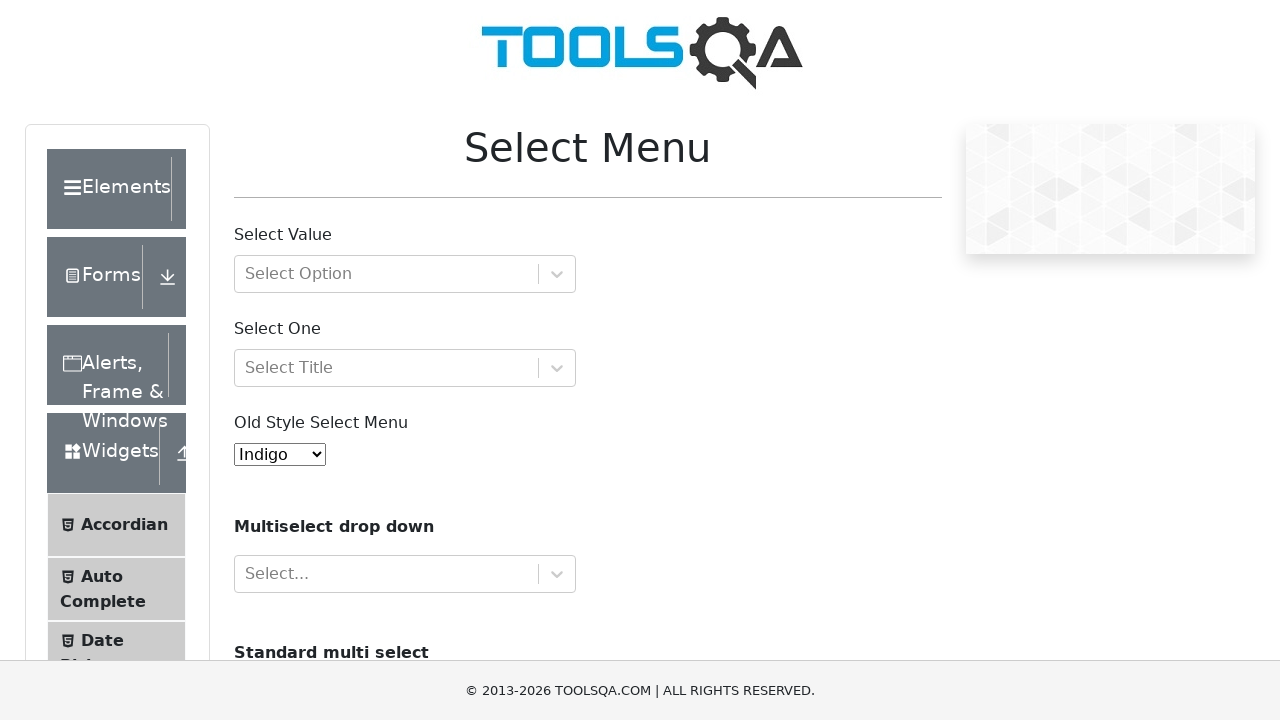

Selected dropdown option with value '9' on #oldSelectMenu
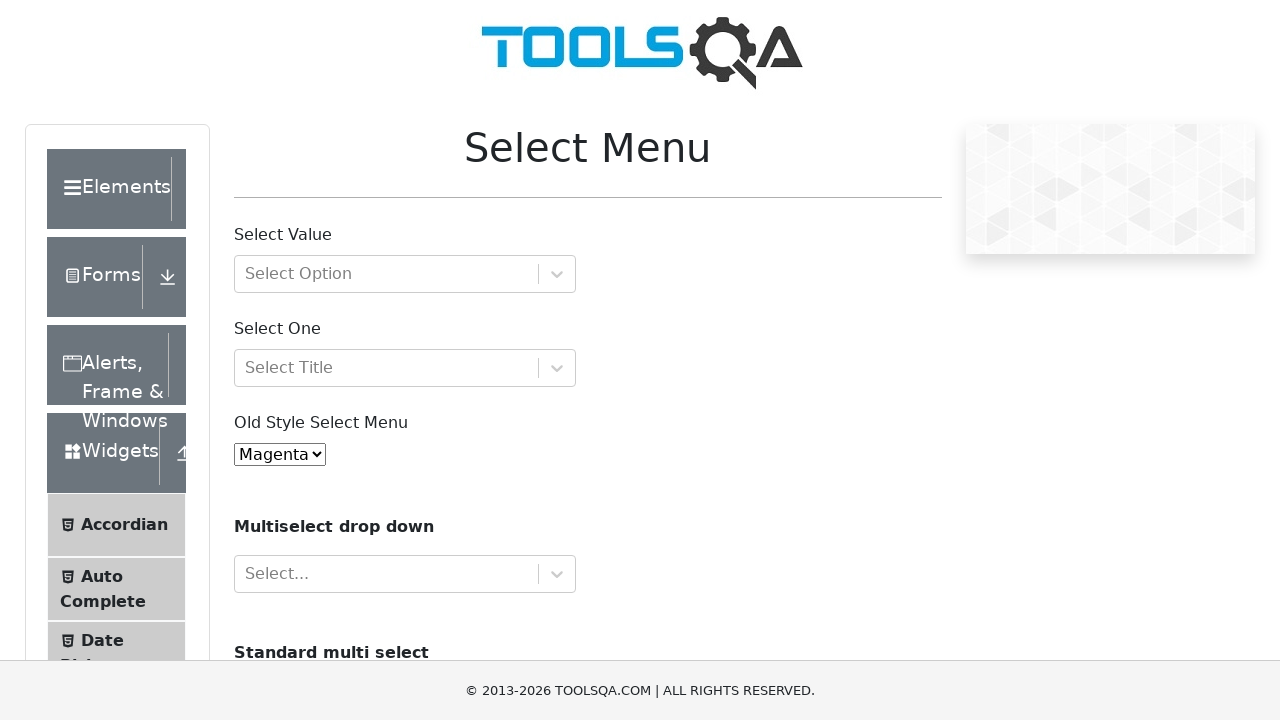

Retrieved value attribute from option 10
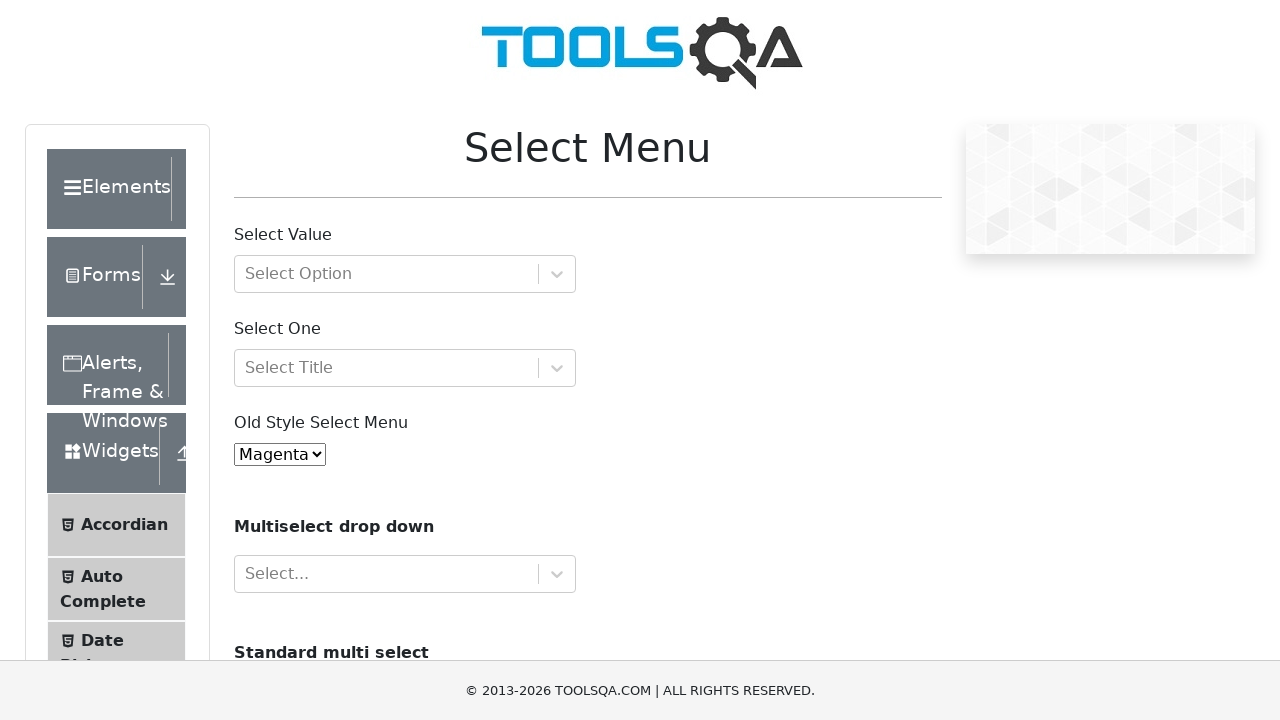

Selected dropdown option with value '10' on #oldSelectMenu
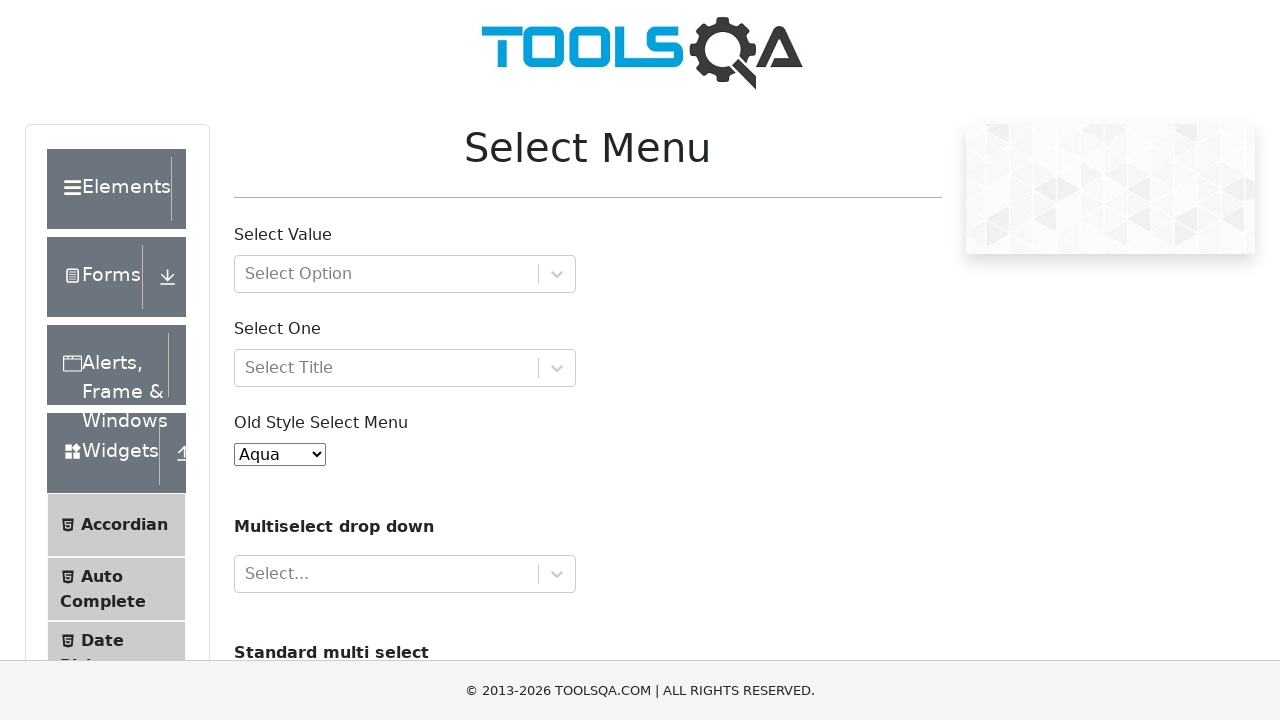

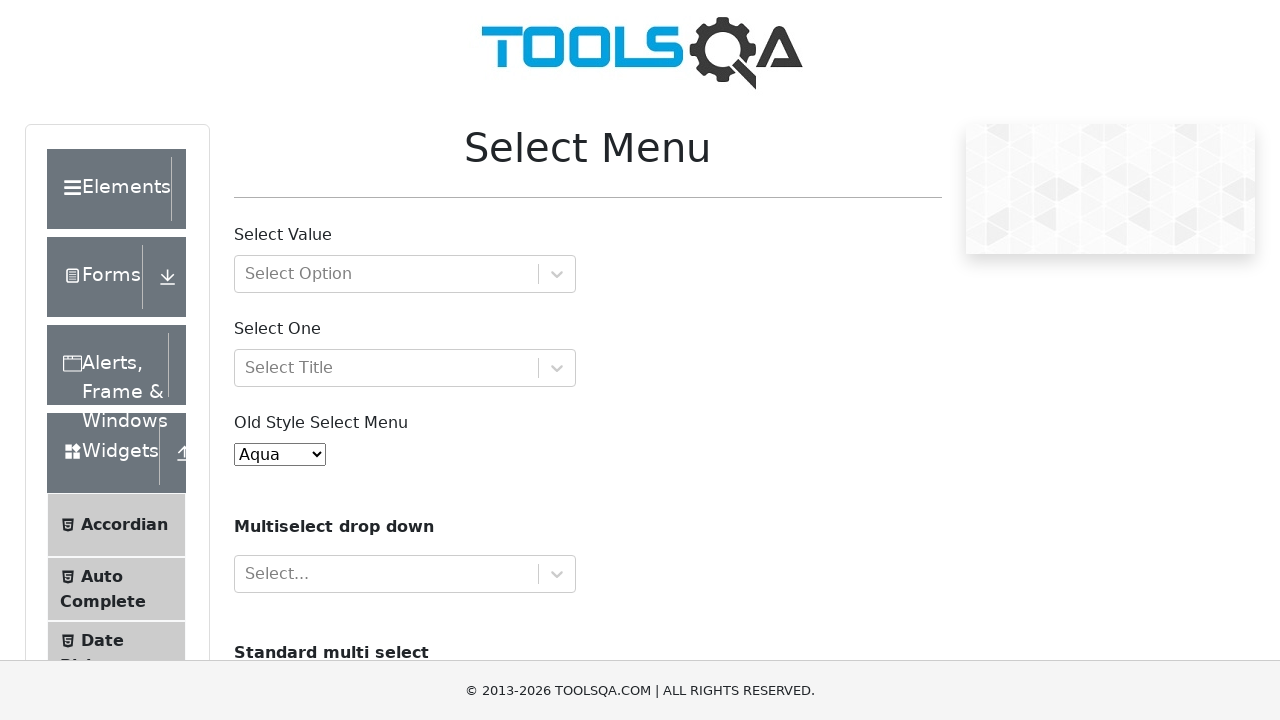